Opens multiple navigation links from the Selenium website in new tabs using context clicks, then switches focus to the last opened tab.

Starting URL: https://www.selenium.dev/

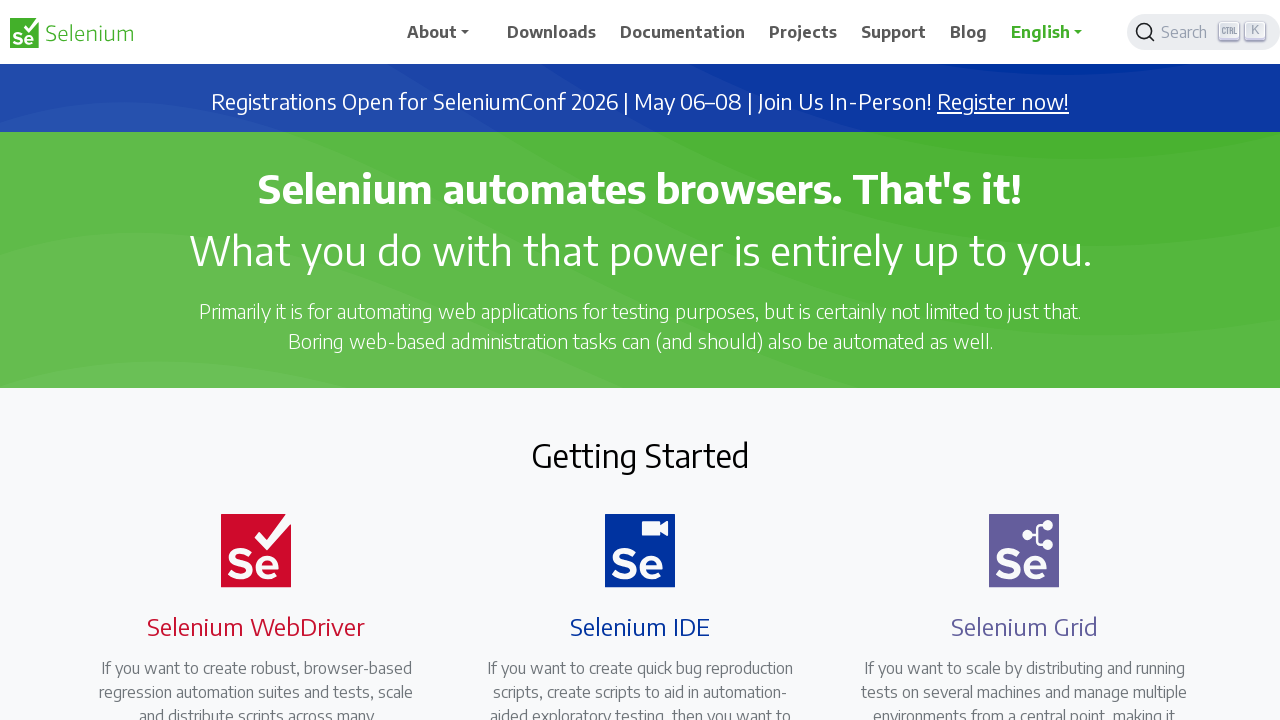

Waited for element '//span[.='Downloads']' to be visible
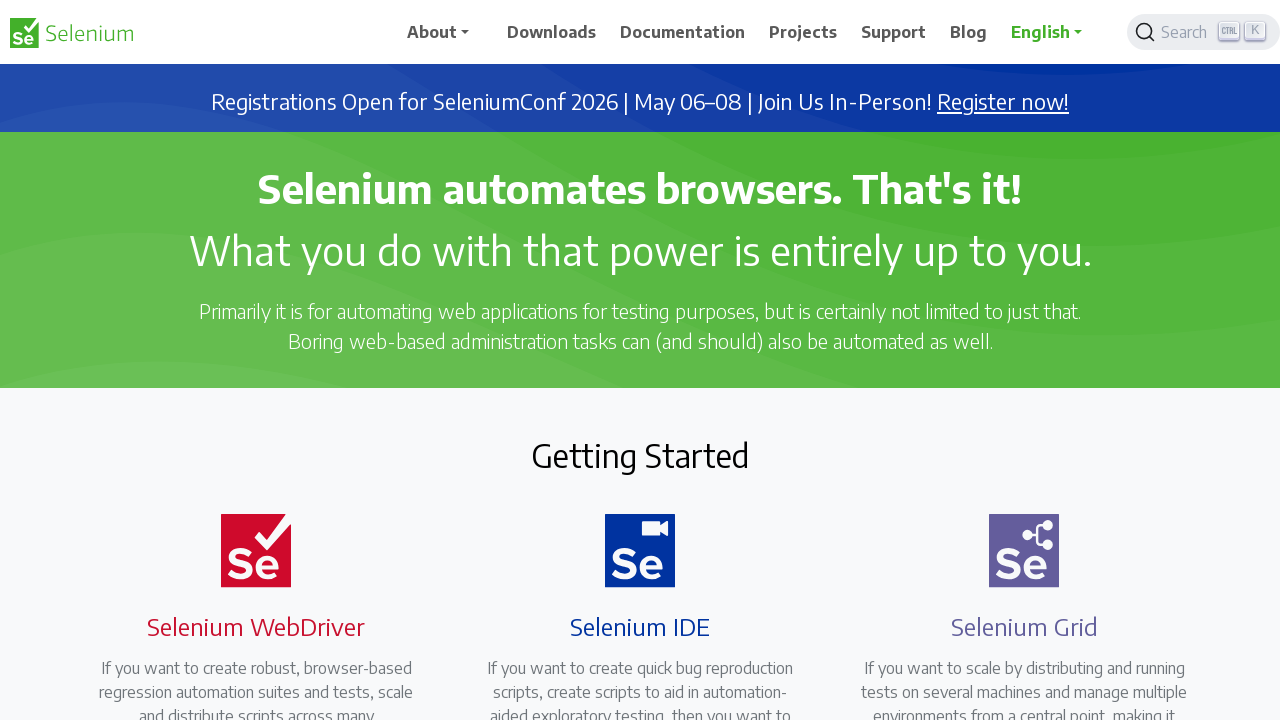

Ctrl+Clicked navigation element '//span[.='Downloads']' to open in new tab at (552, 32) on xpath=//span[.='Downloads']
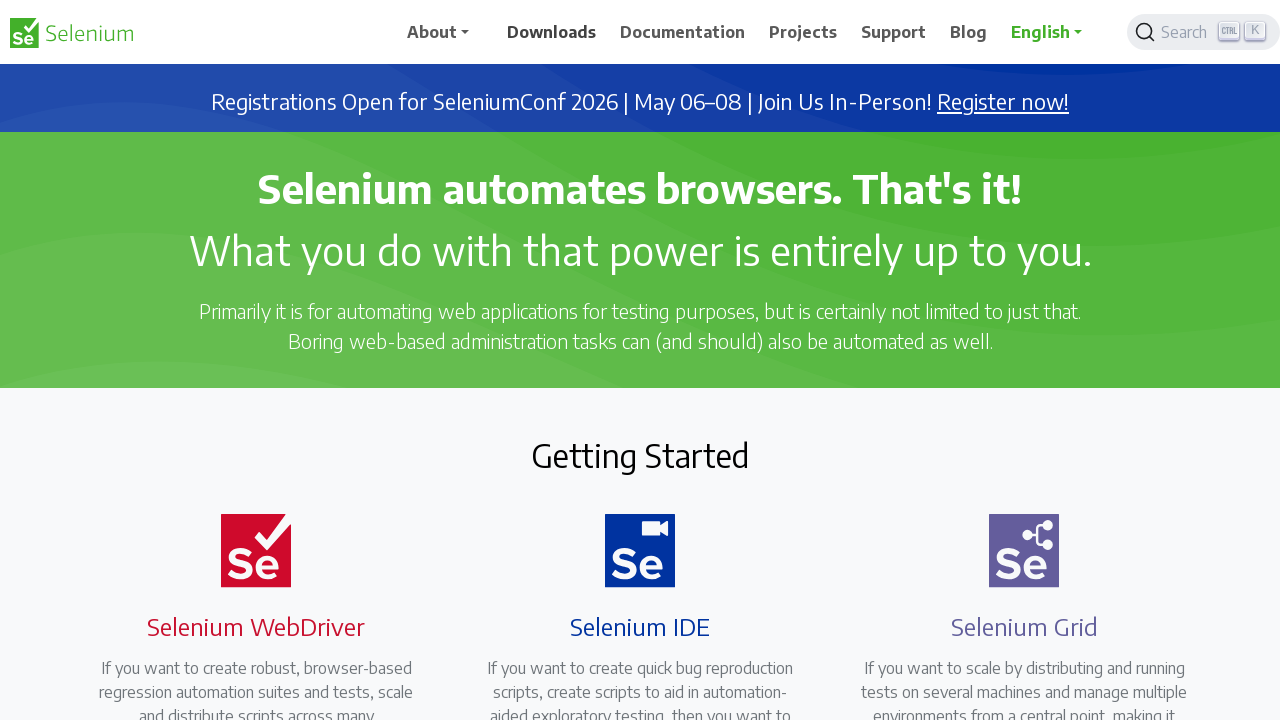

Waited 500ms before opening next tab
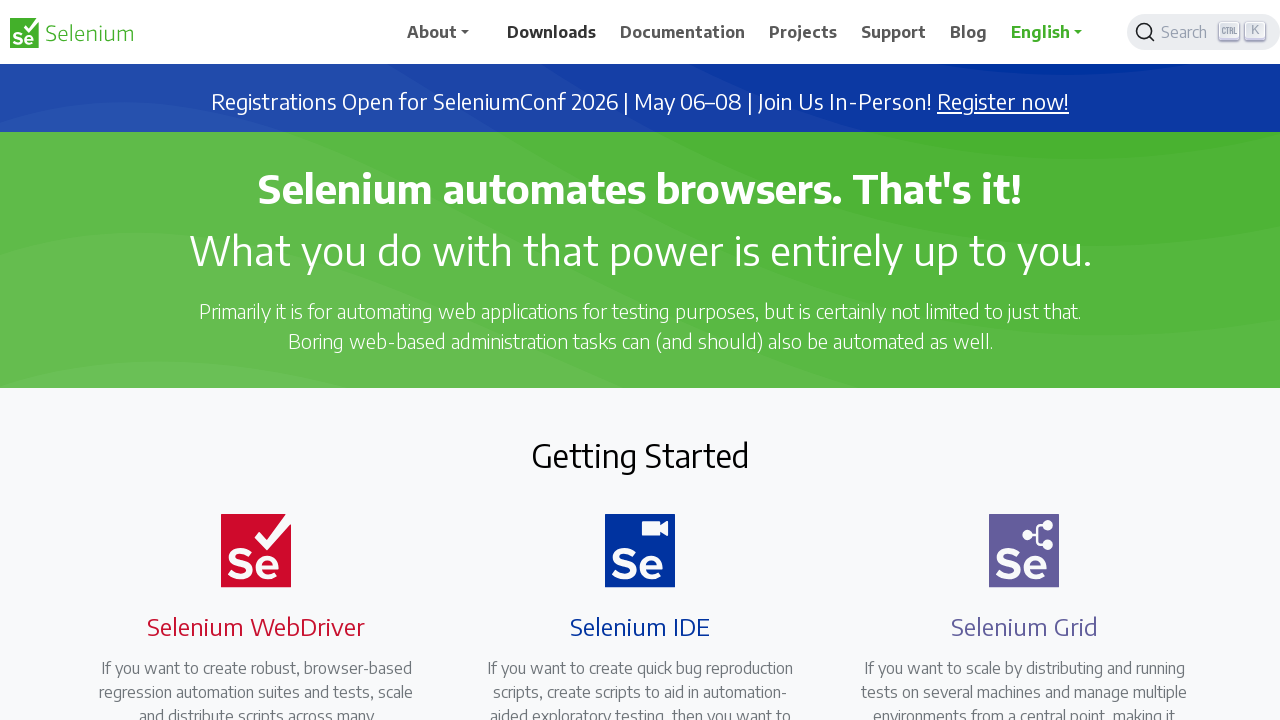

Waited for element '//span[.='Documentation']' to be visible
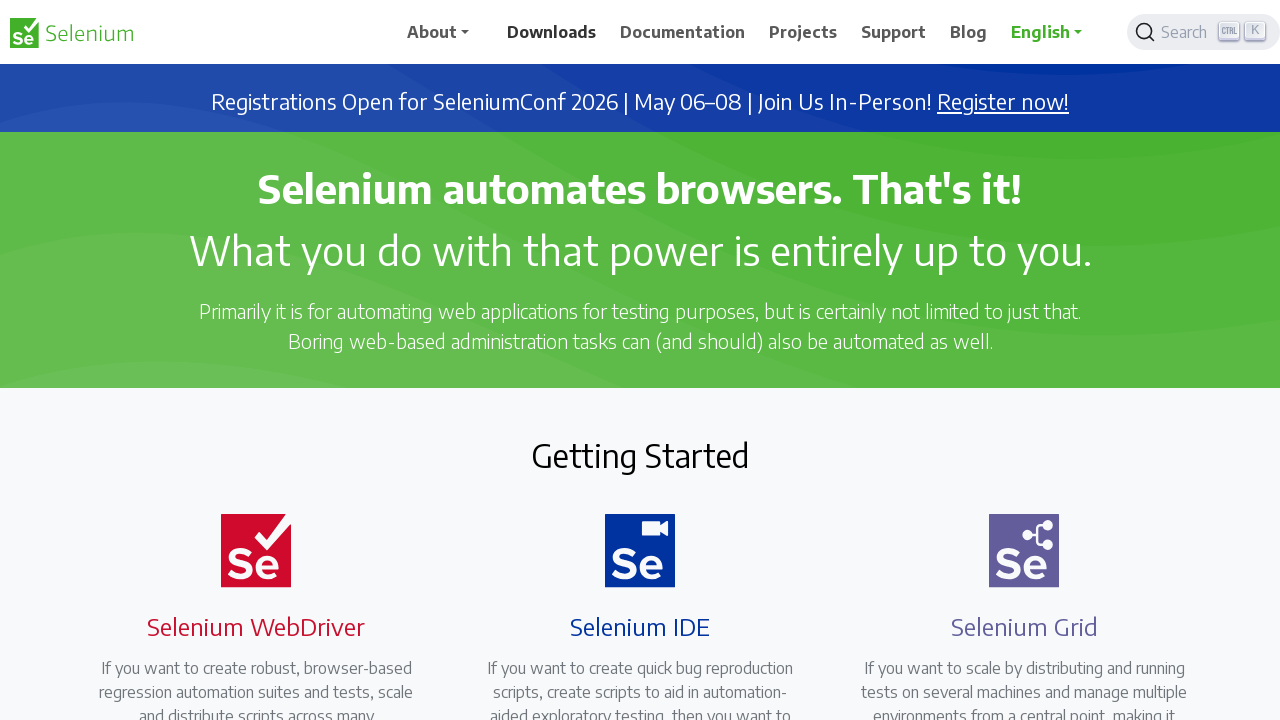

Ctrl+Clicked navigation element '//span[.='Documentation']' to open in new tab at (683, 32) on xpath=//span[.='Documentation']
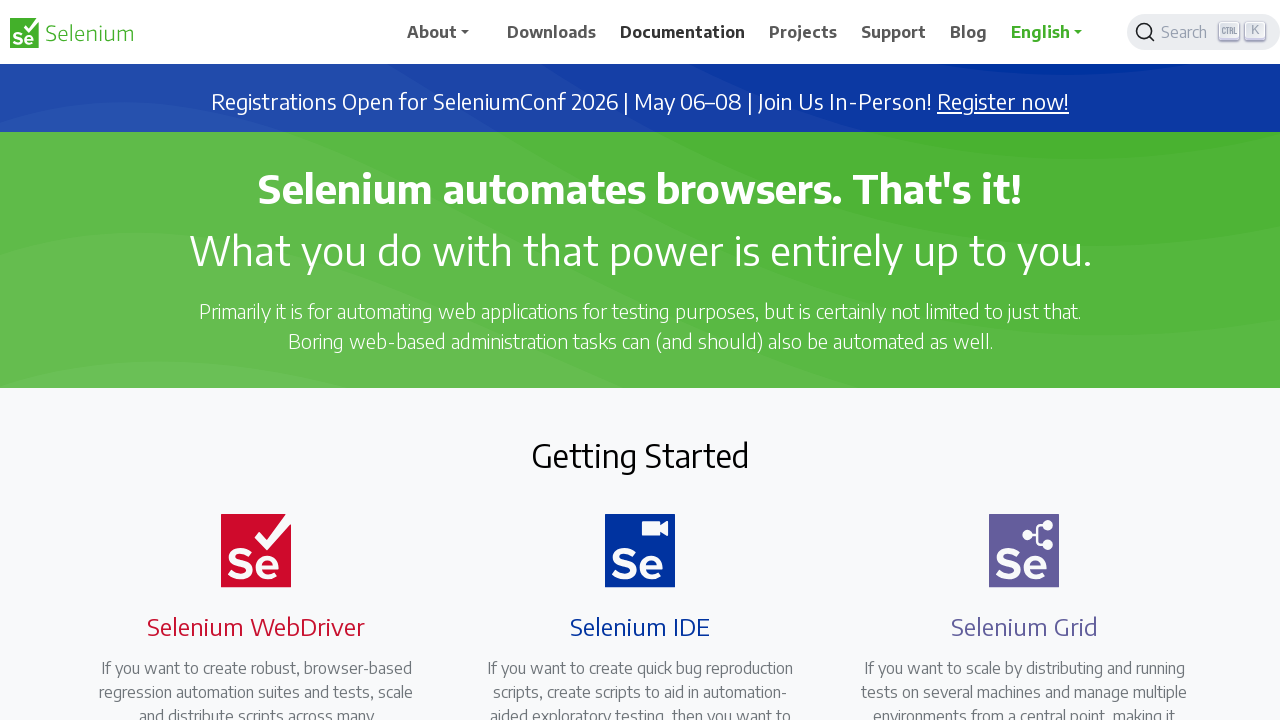

Waited 500ms before opening next tab
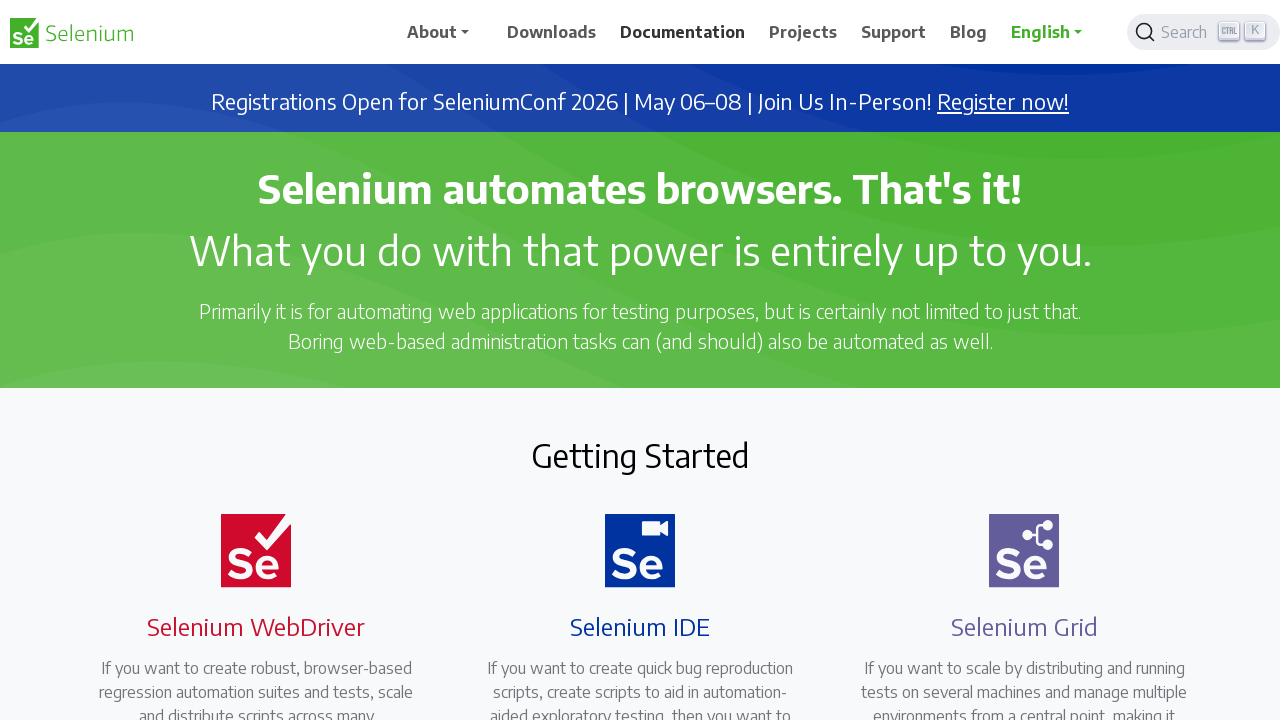

Waited for element '//span[.='Projects']' to be visible
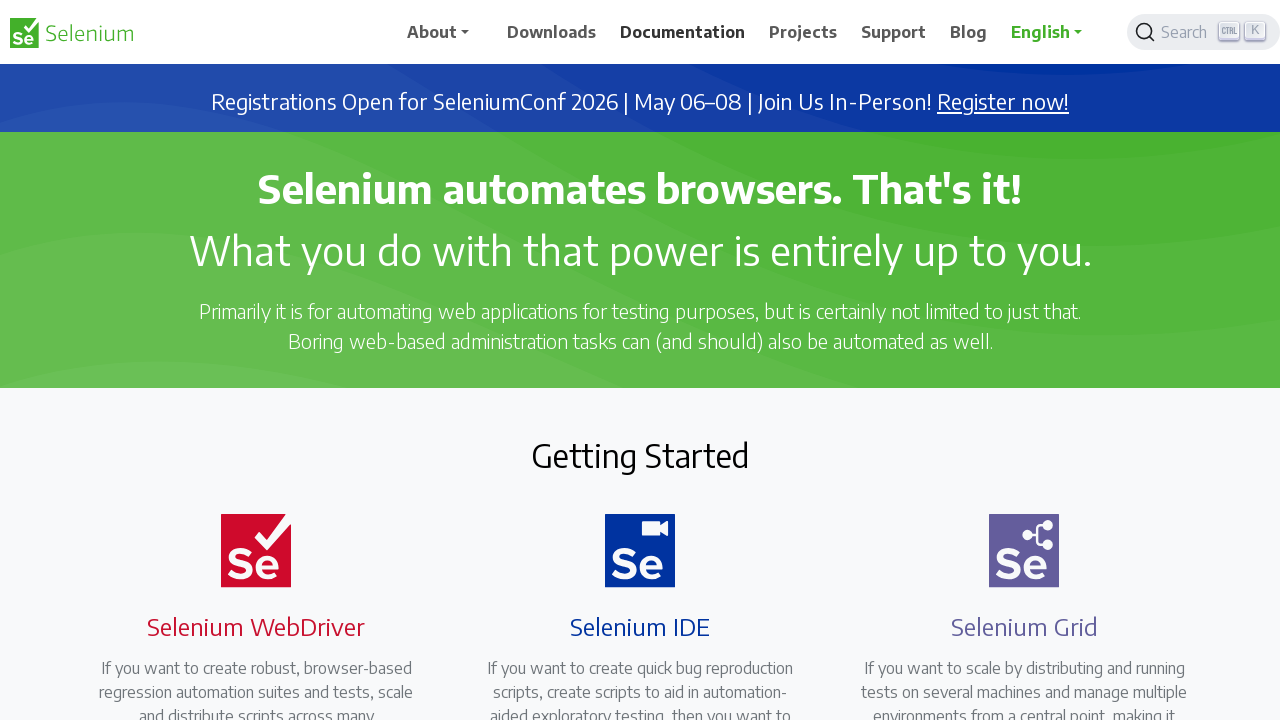

Ctrl+Clicked navigation element '//span[.='Projects']' to open in new tab at (803, 32) on xpath=//span[.='Projects']
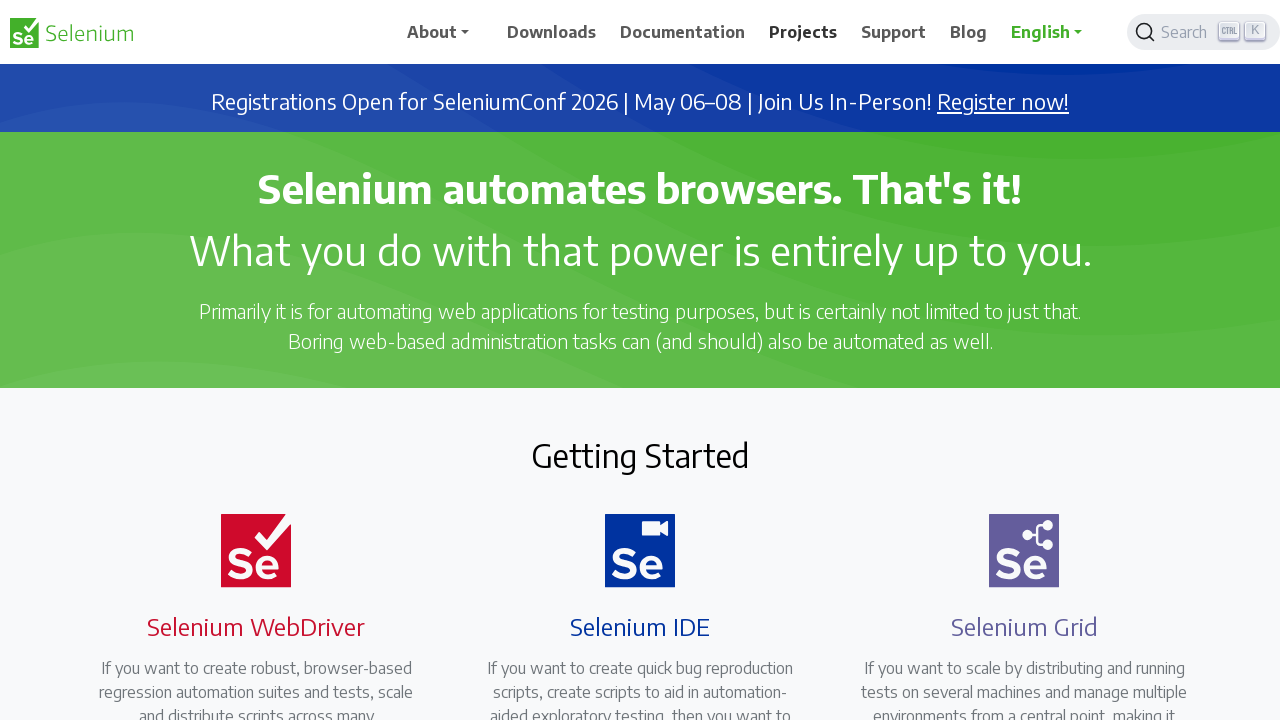

Waited 500ms before opening next tab
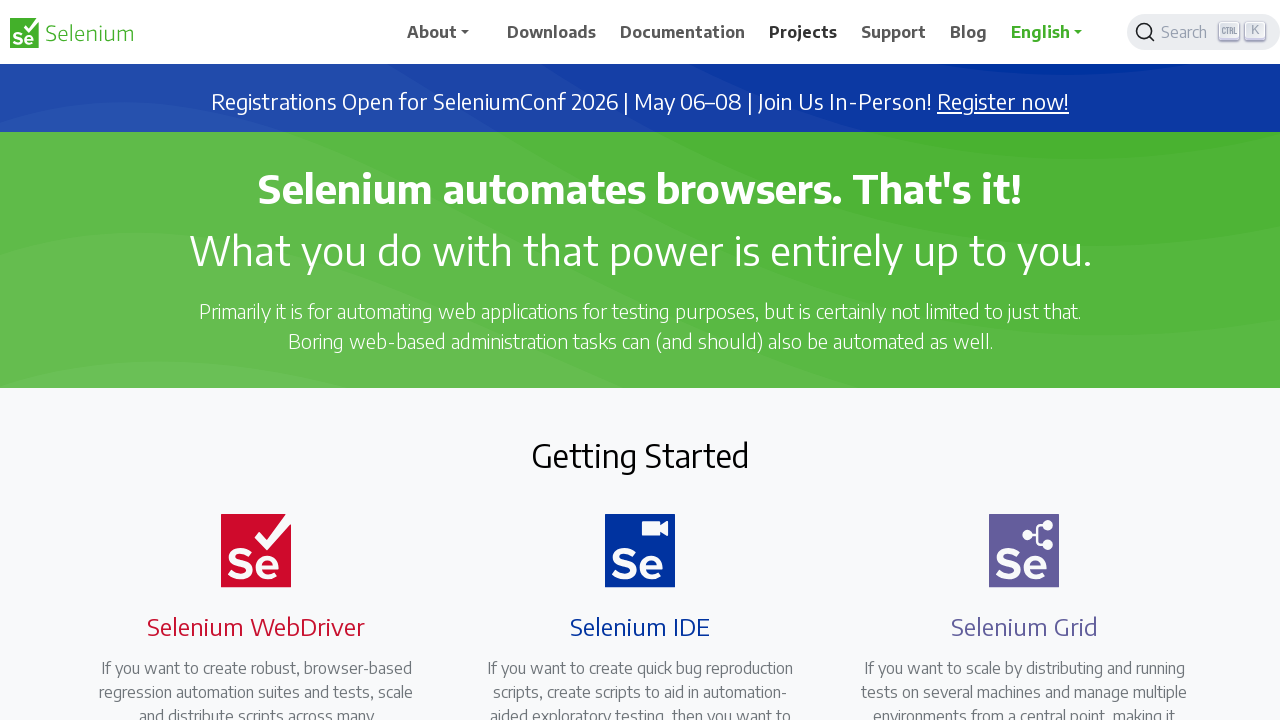

Waited for element '//span[.='Support']' to be visible
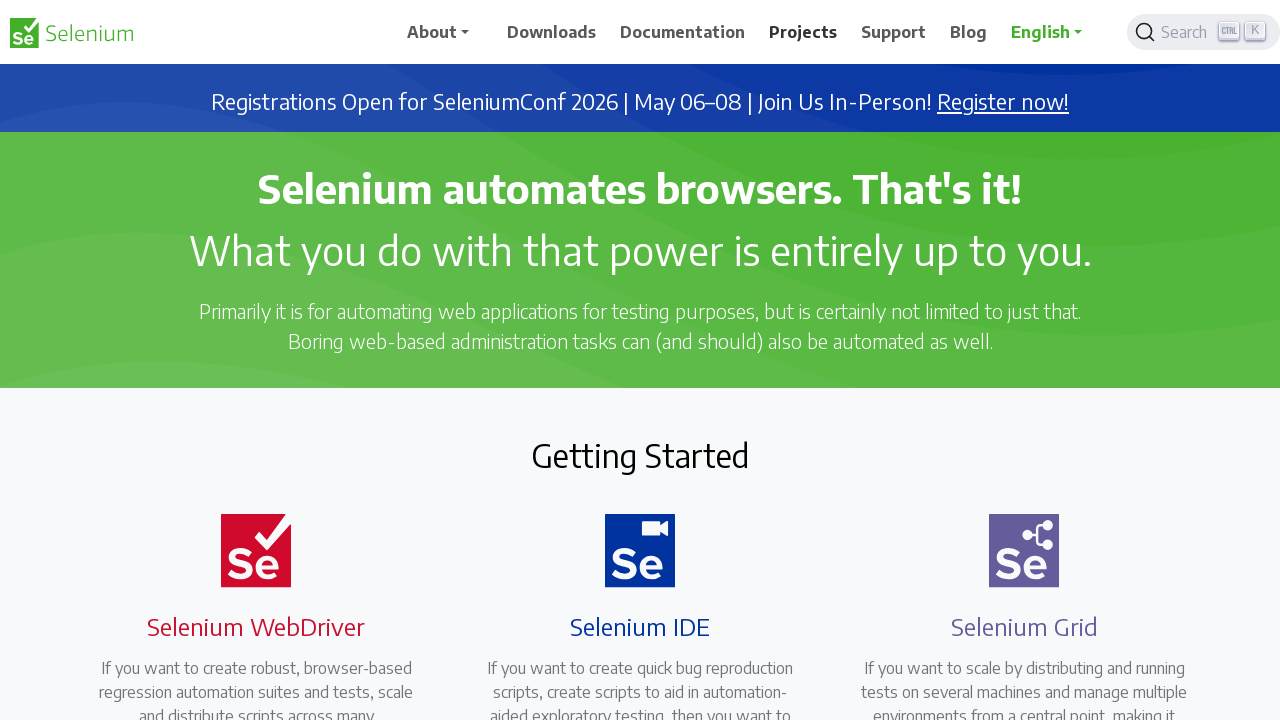

Ctrl+Clicked navigation element '//span[.='Support']' to open in new tab at (894, 32) on xpath=//span[.='Support']
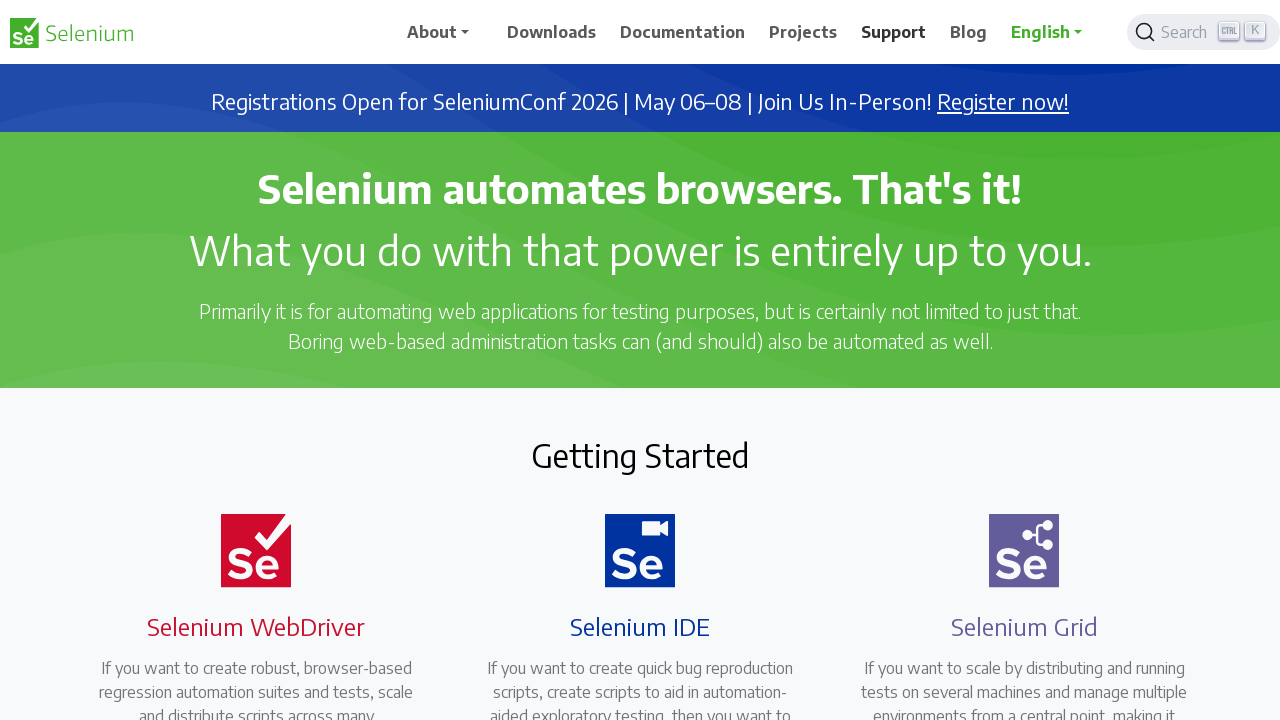

Waited 500ms before opening next tab
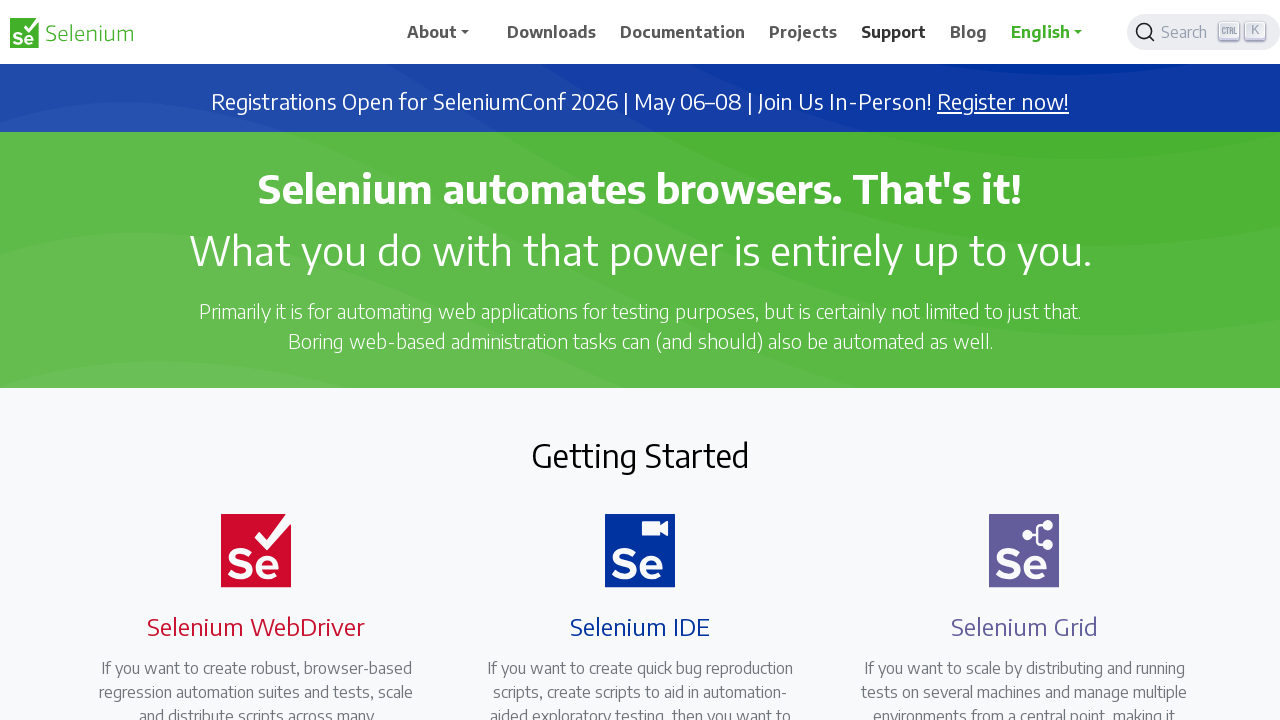

Waited for element '//span[.='Blog']' to be visible
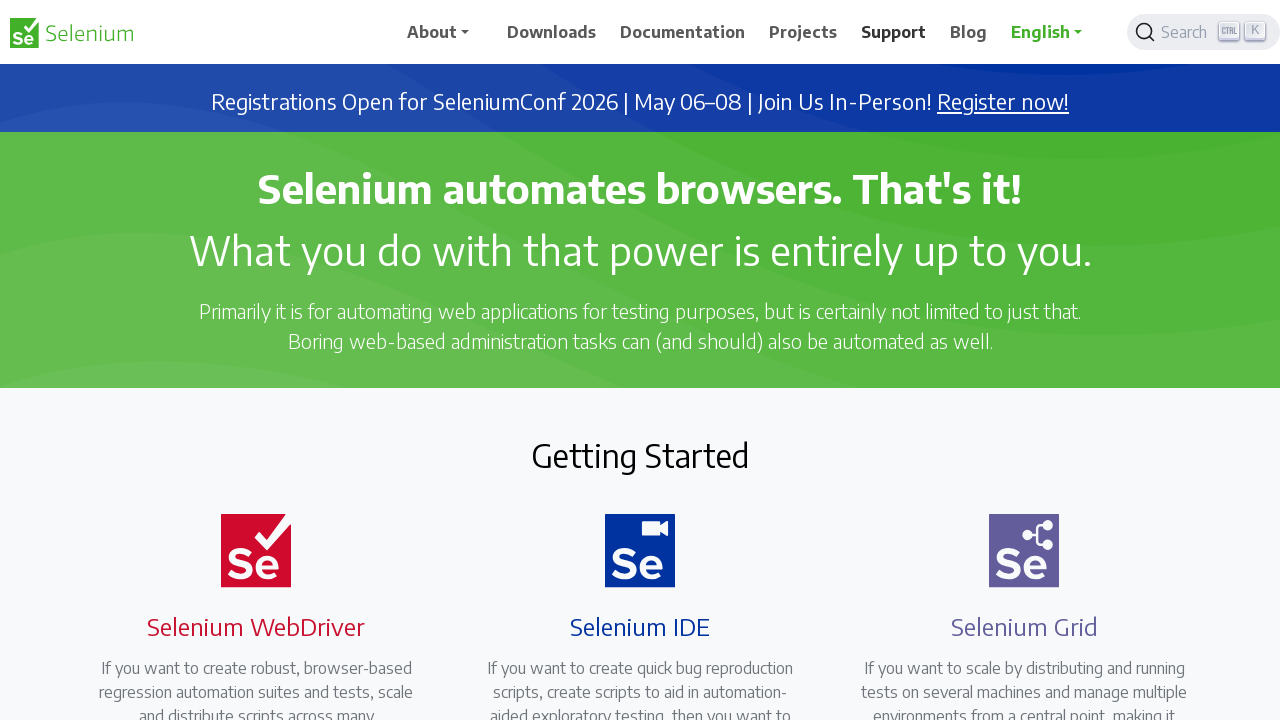

Ctrl+Clicked navigation element '//span[.='Blog']' to open in new tab at (969, 32) on xpath=//span[.='Blog']
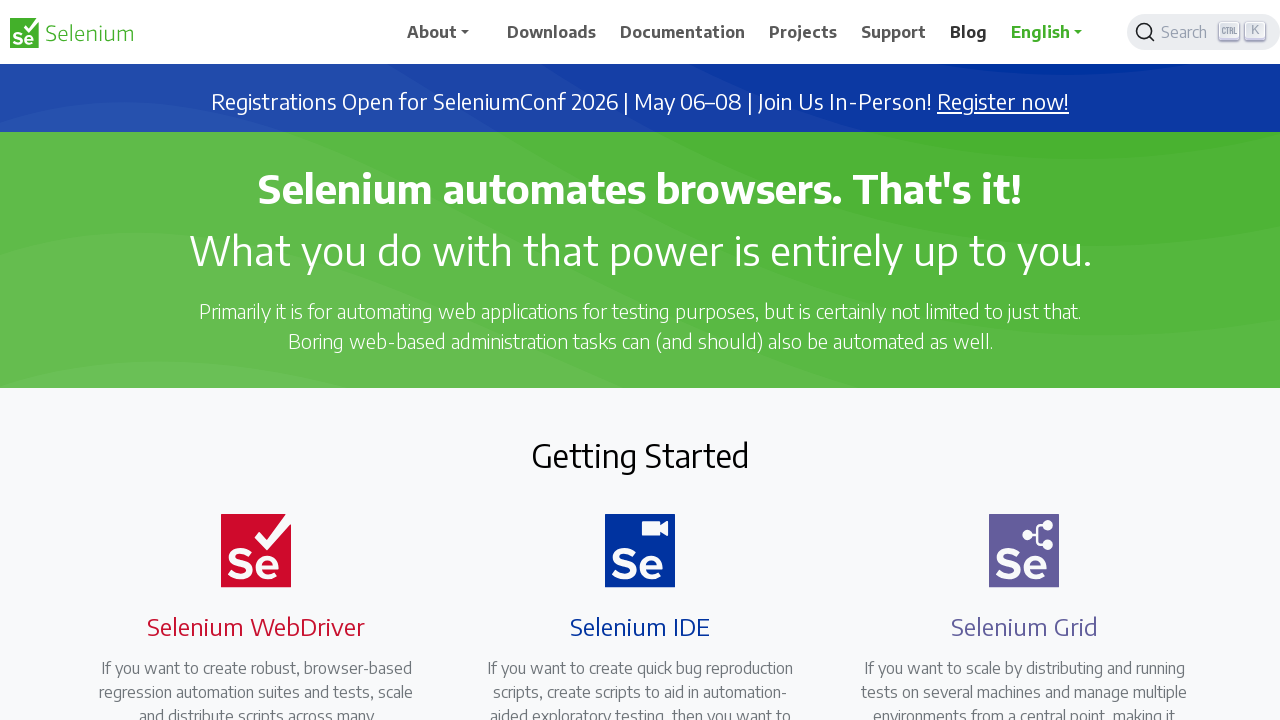

Waited 500ms before opening next tab
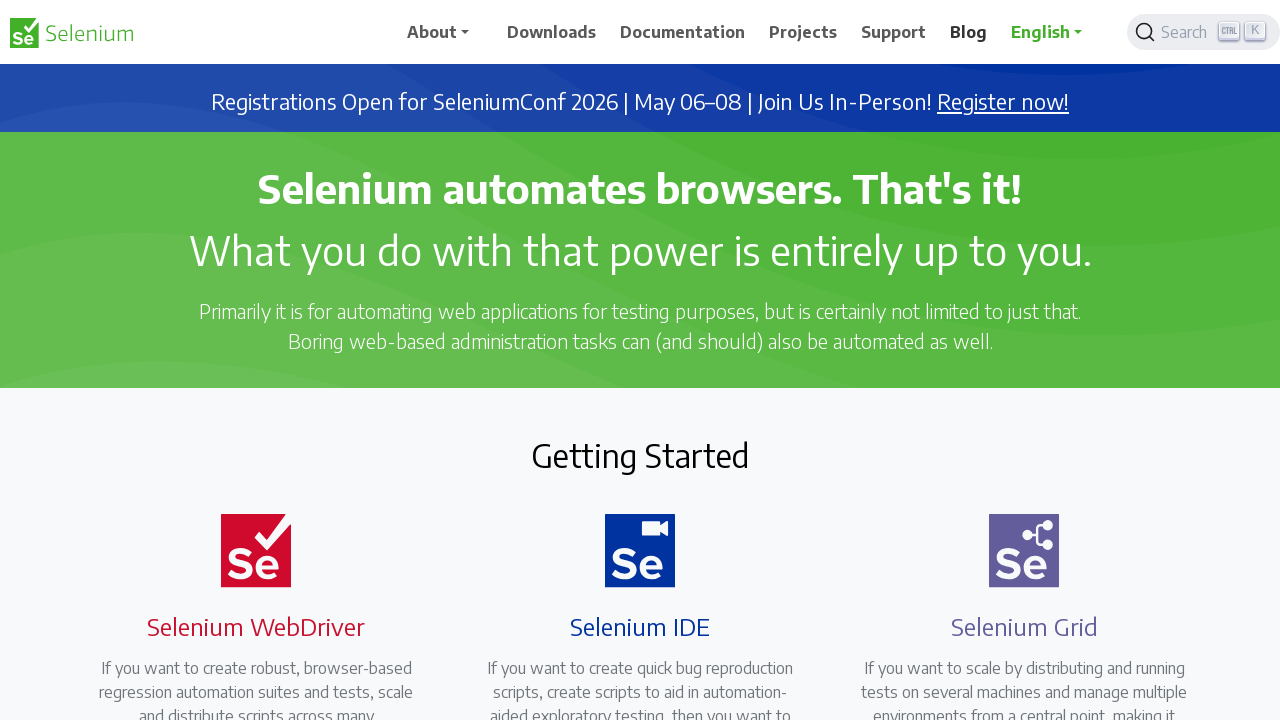

Waited 1000ms for all tabs to load
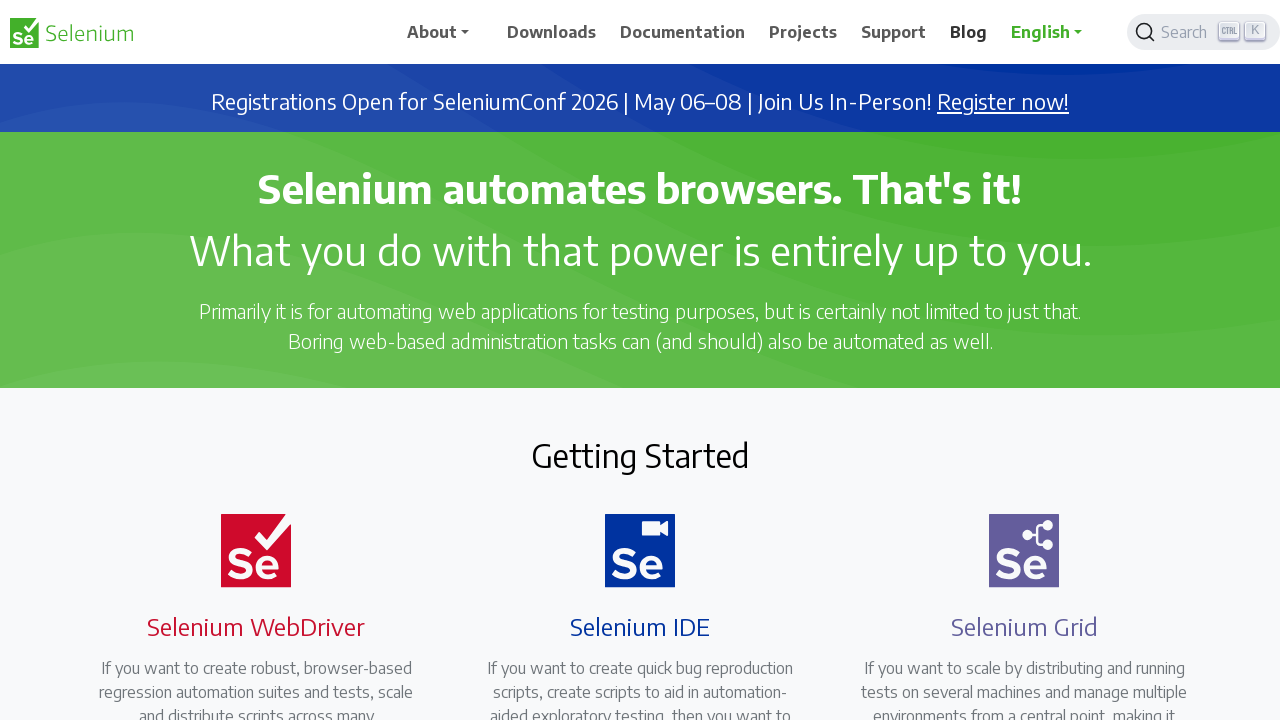

Retrieved all open pages/tabs - total count: 6
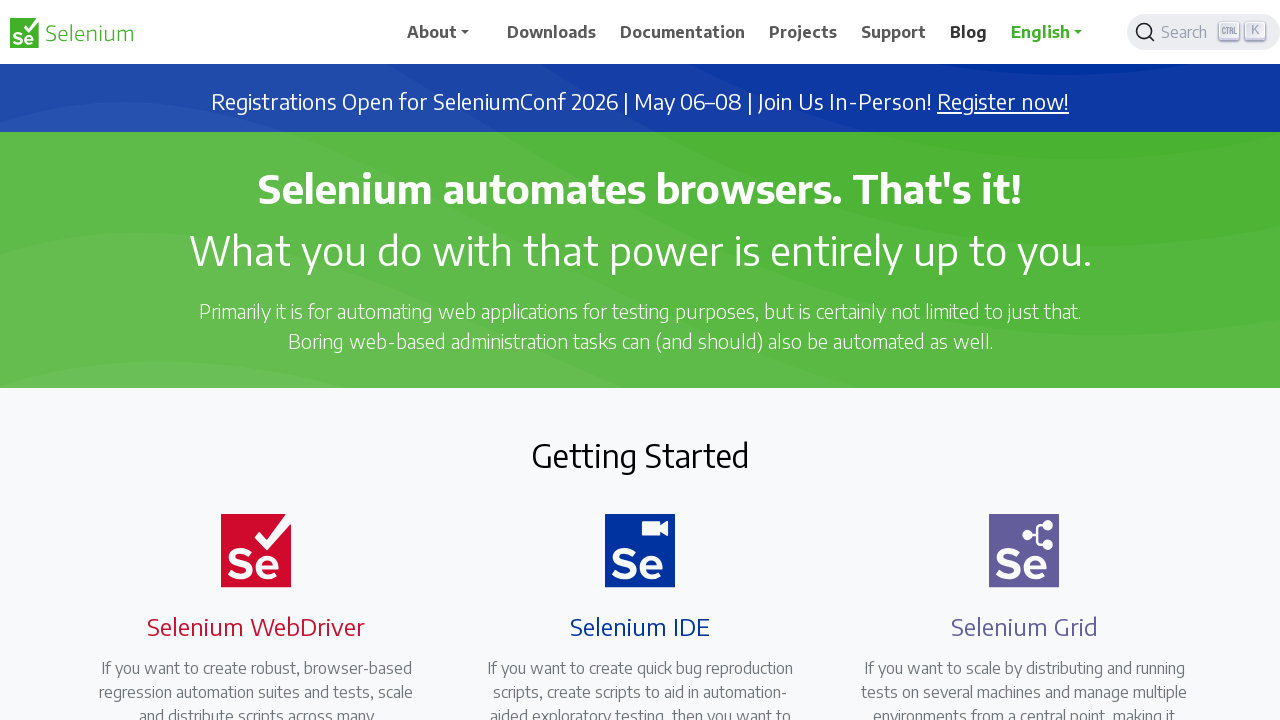

Brought last opened tab to front
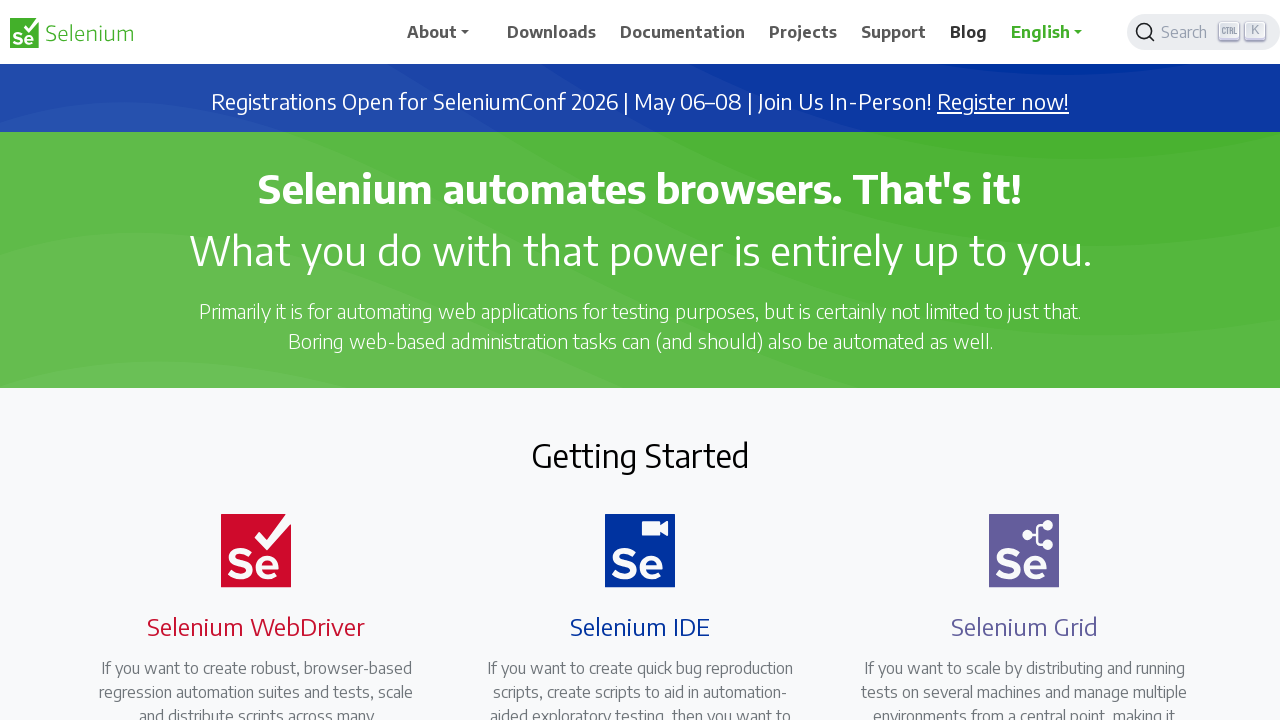

Last tab finished loading (domcontentloaded)
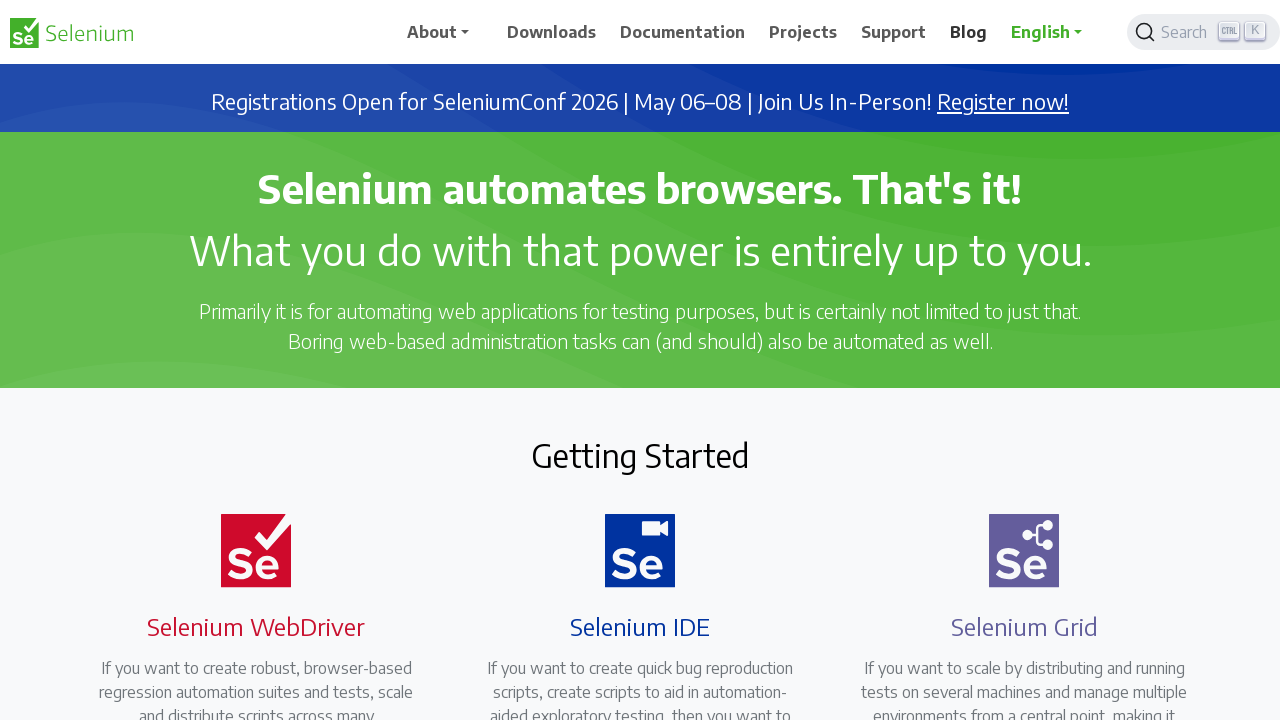

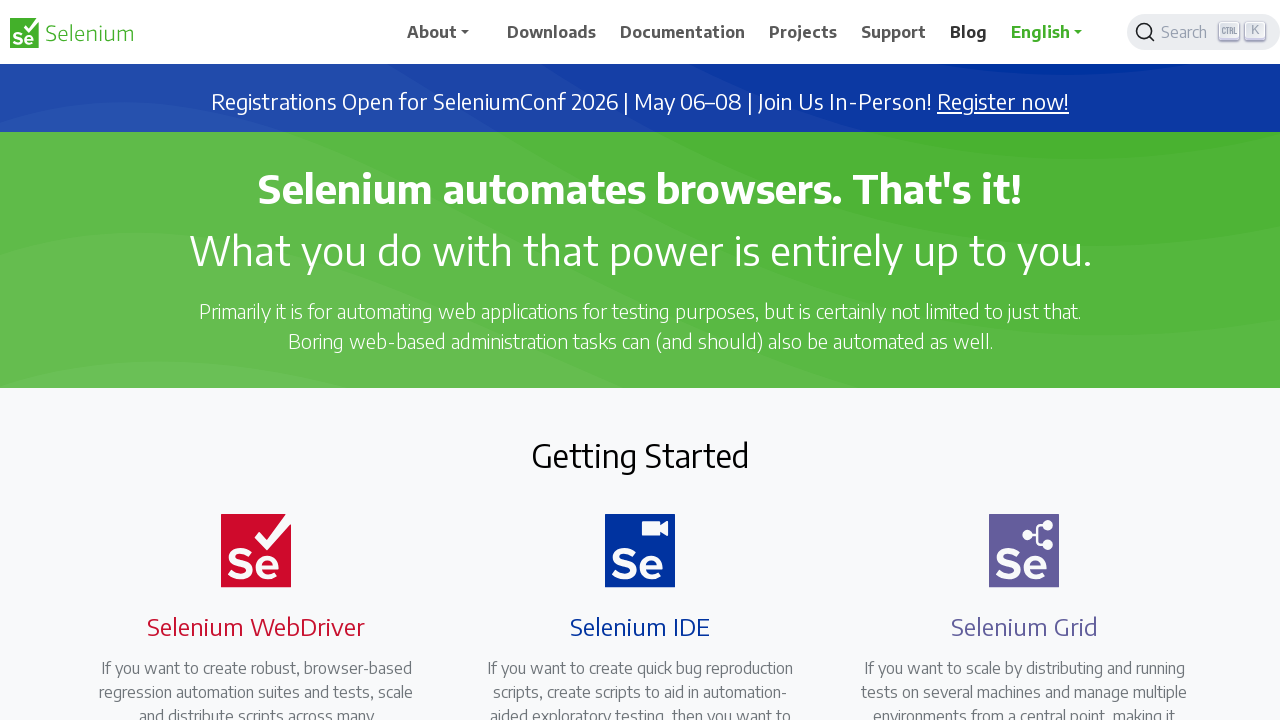